Tests TodoMVC form handling by adding a todo item and checking its checkbox

Starting URL: https://demo.playwright.dev/todomvc/#/

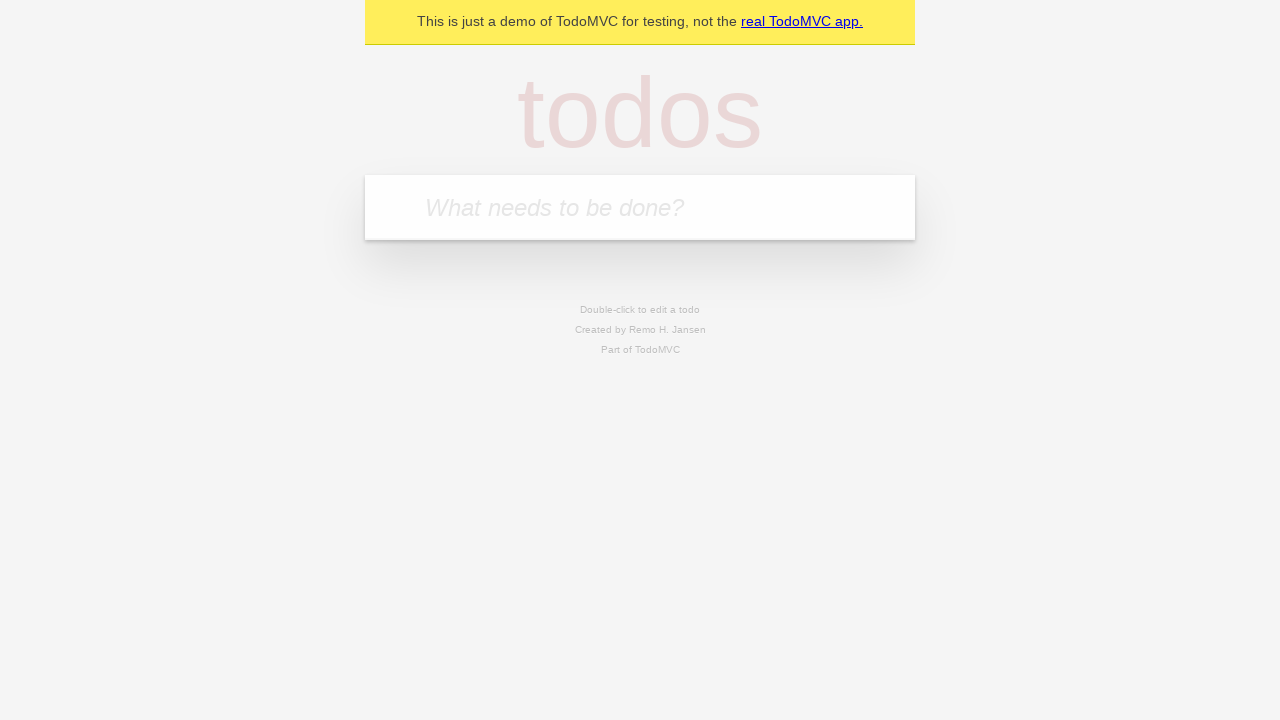

Filled todo input field with 'Lubna' on [placeholder="What needs to be done?"]
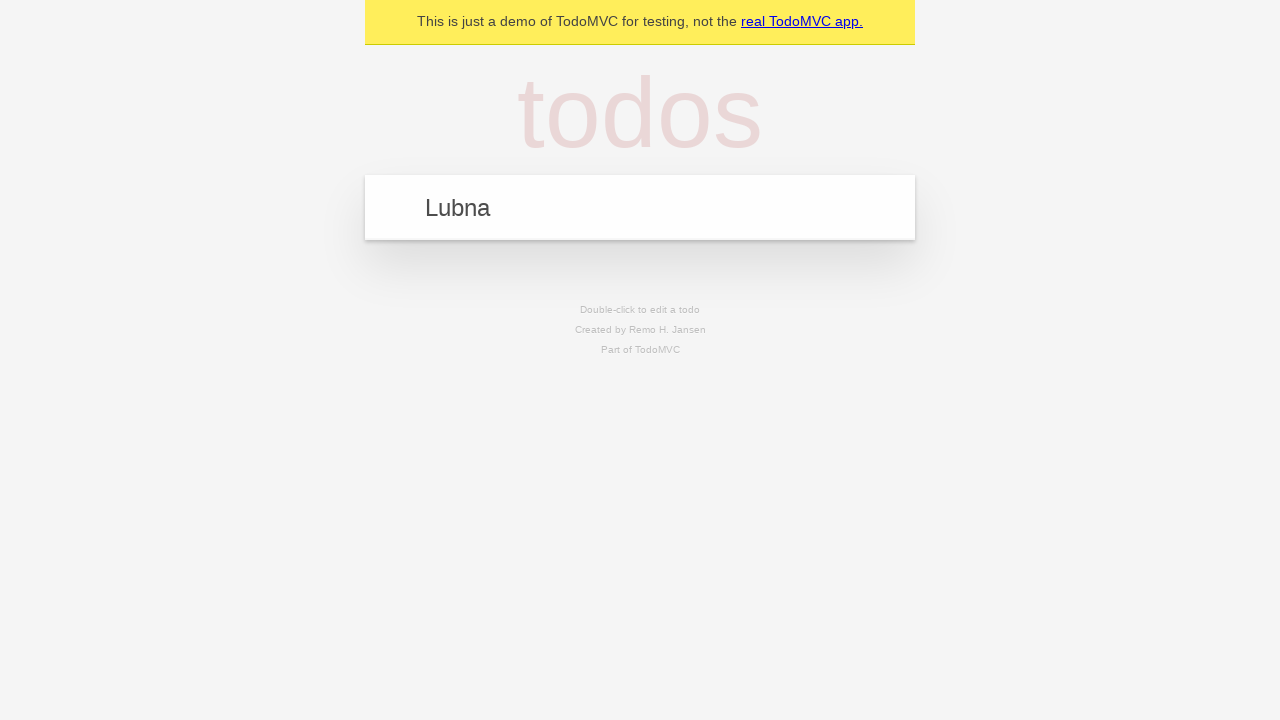

Pressed Enter to add the todo item on [placeholder="What needs to be done?"]
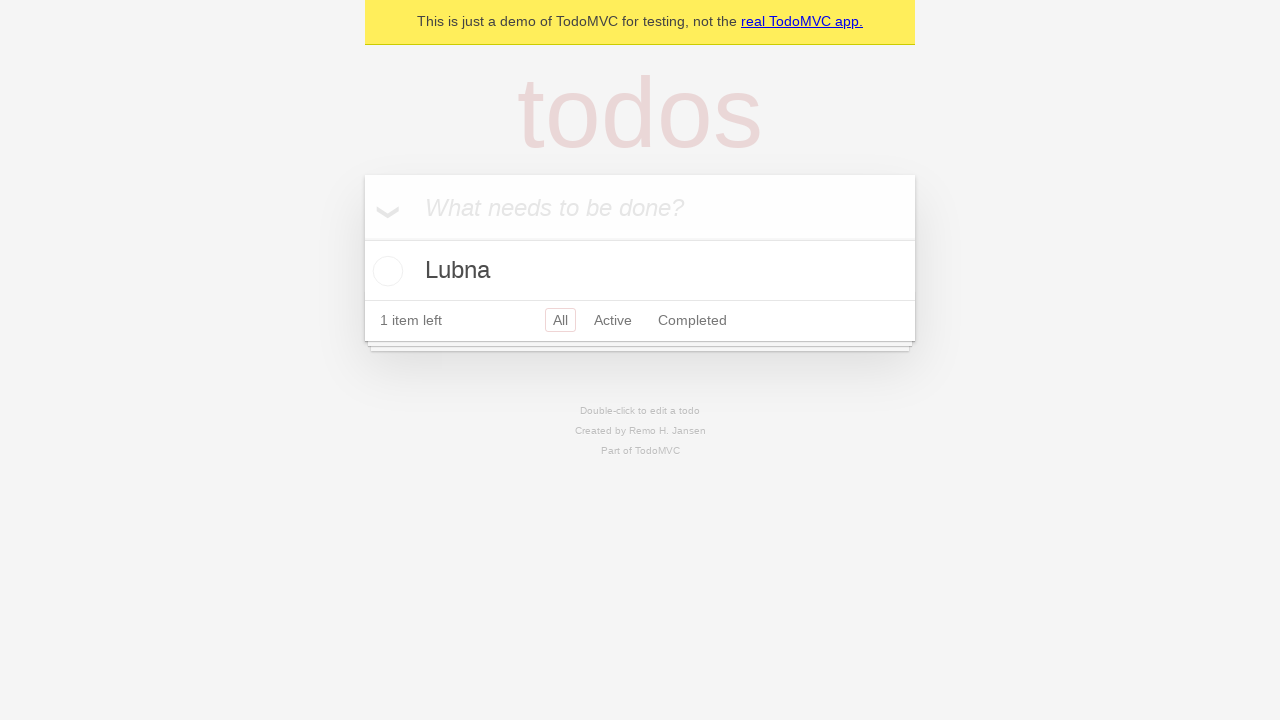

Checked the checkbox to mark todo as complete at (385, 271) on .toggle
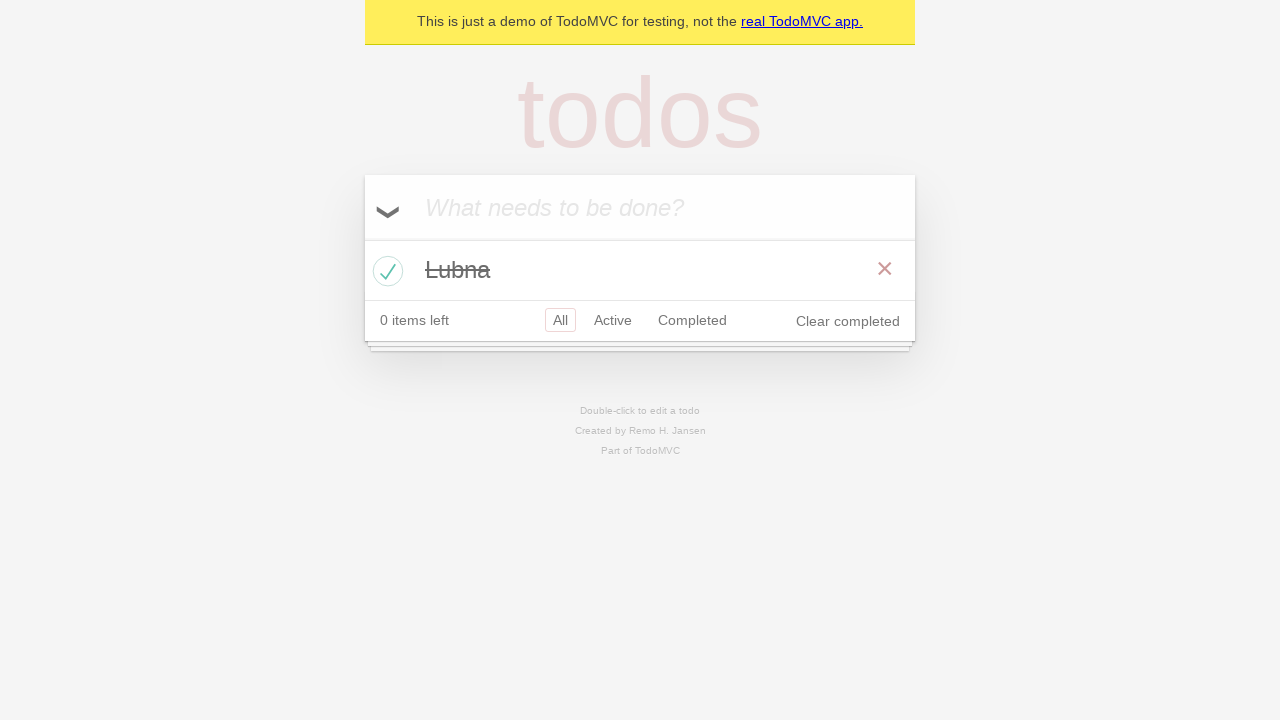

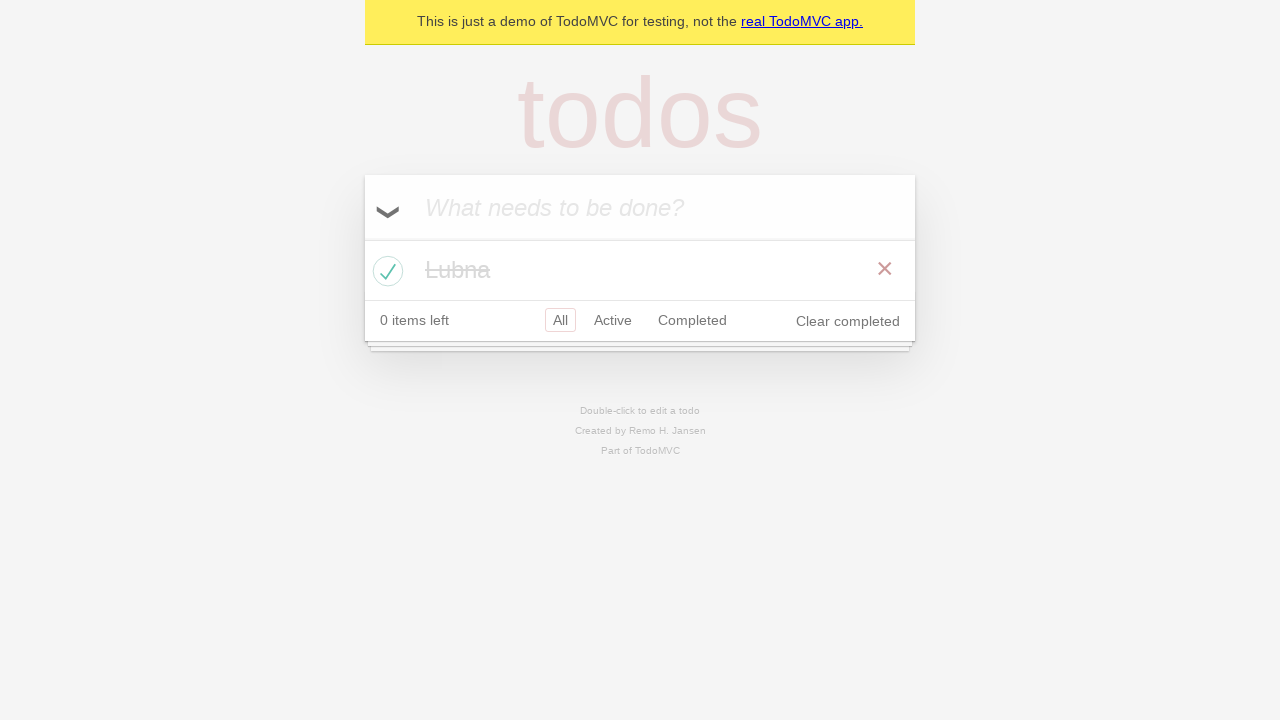